Tests checkbox interaction by clicking on the first checkbox to select it

Starting URL: https://the-internet.herokuapp.com/checkboxes

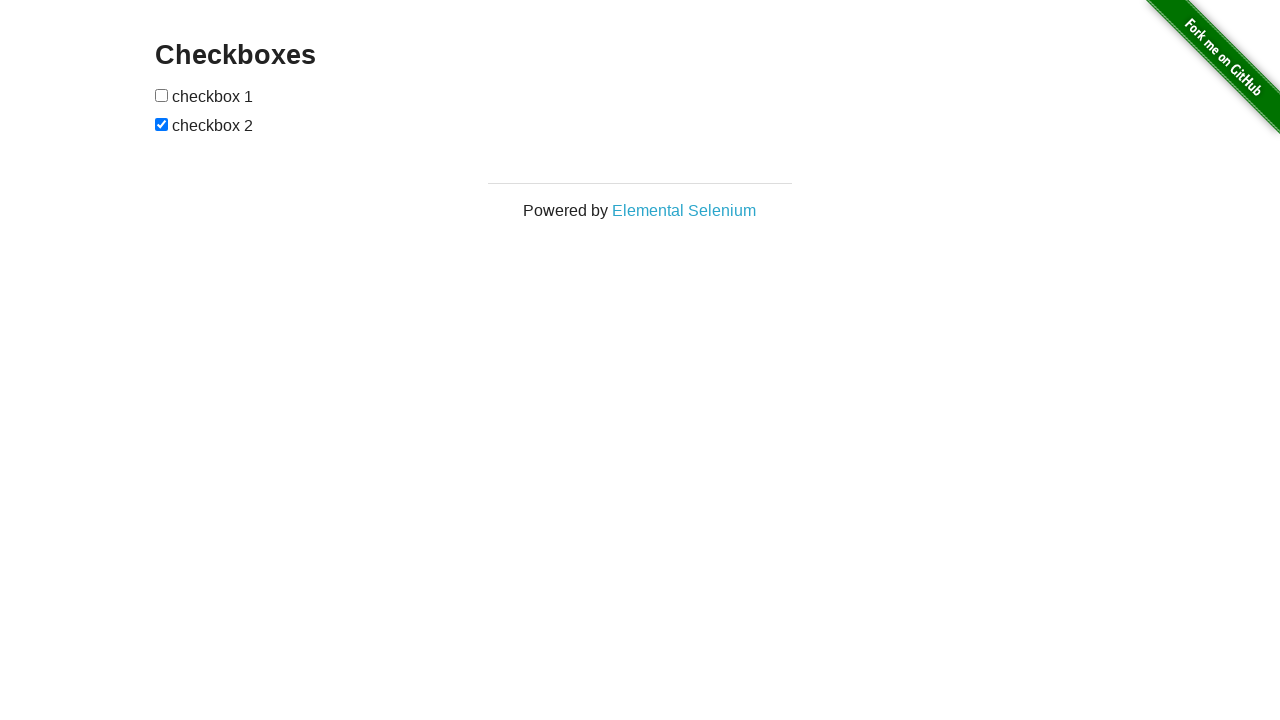

Clicked the first checkbox to select it at (162, 95) on xpath=//*[@id='checkboxes']/input[1]
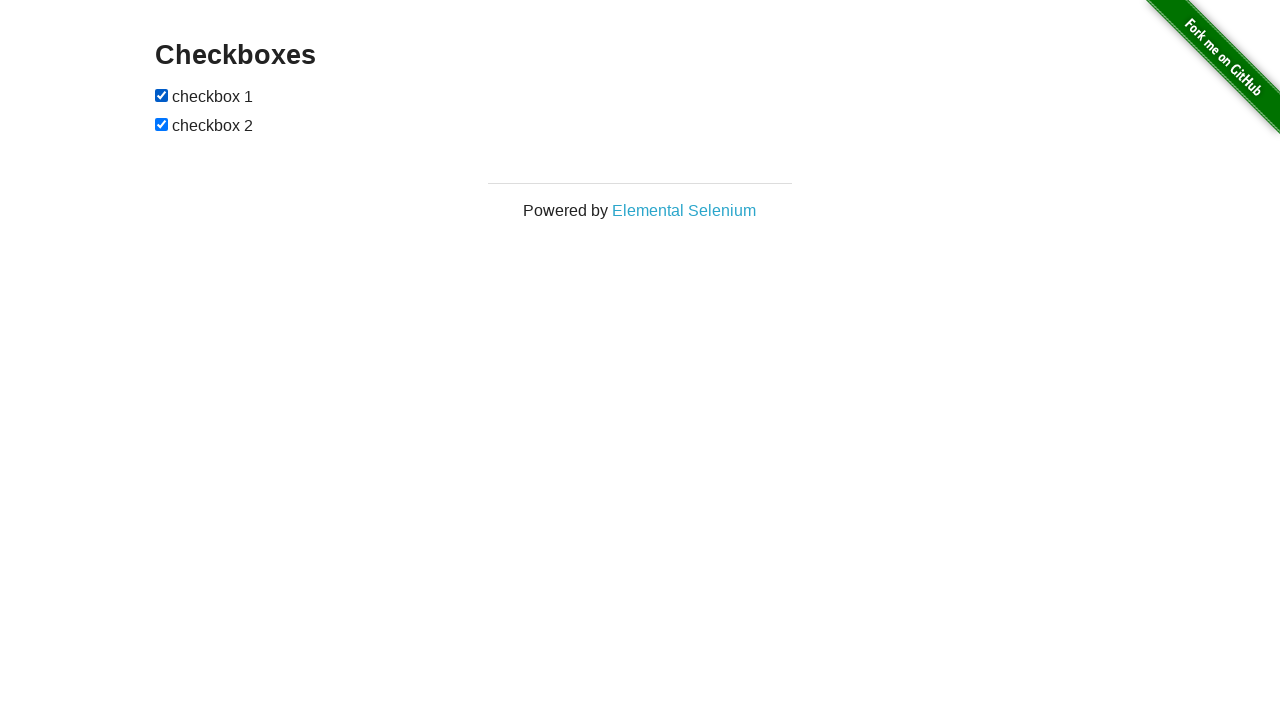

Verified first checkbox element is present
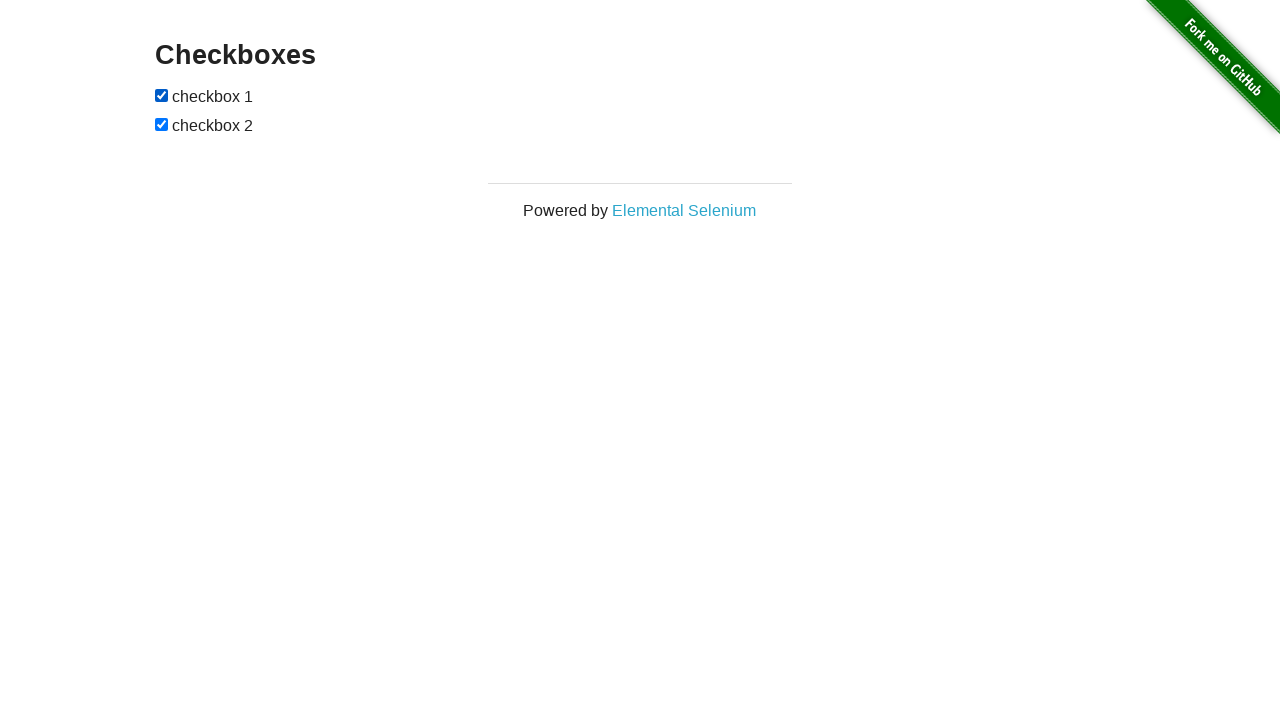

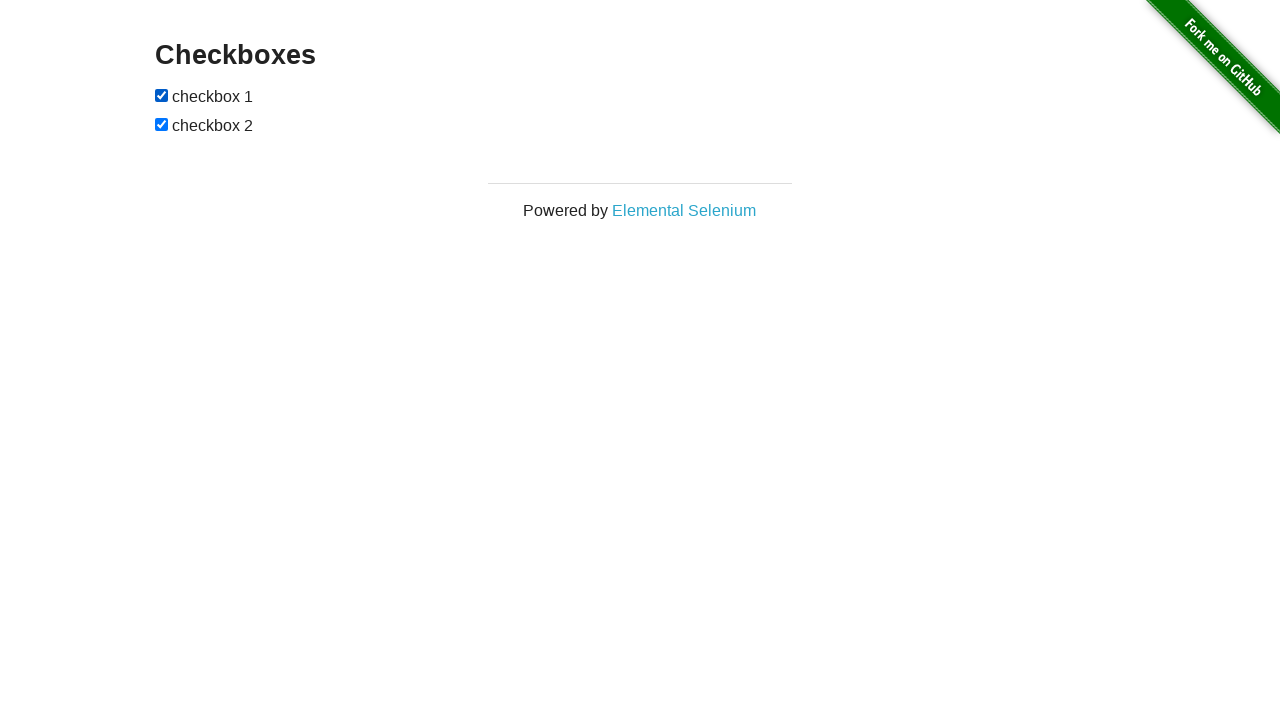